Tests login failure with various invalid credential combinations and verifies error message appears

Starting URL: https://katalon-demo-cura.herokuapp.com/profile.php#login

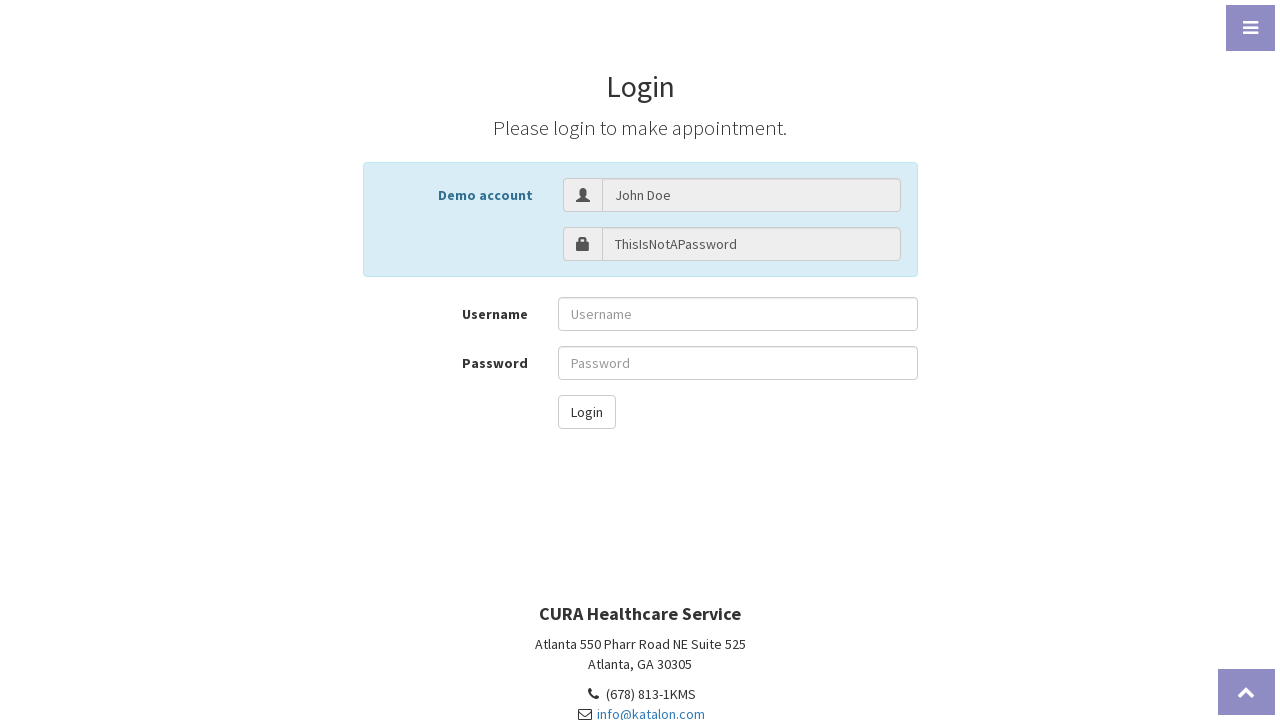

Filled username field with 'abc@gmail.com' on #txt-username
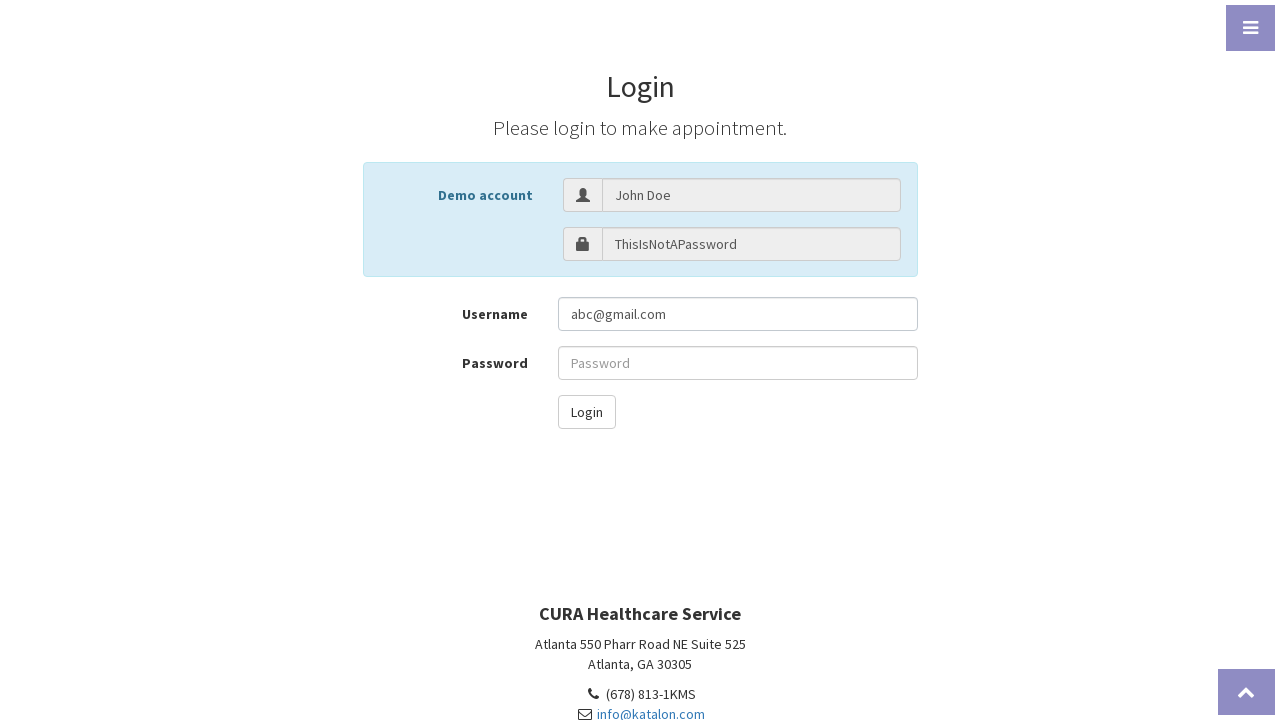

Filled password field with 'test123' on #txt-password
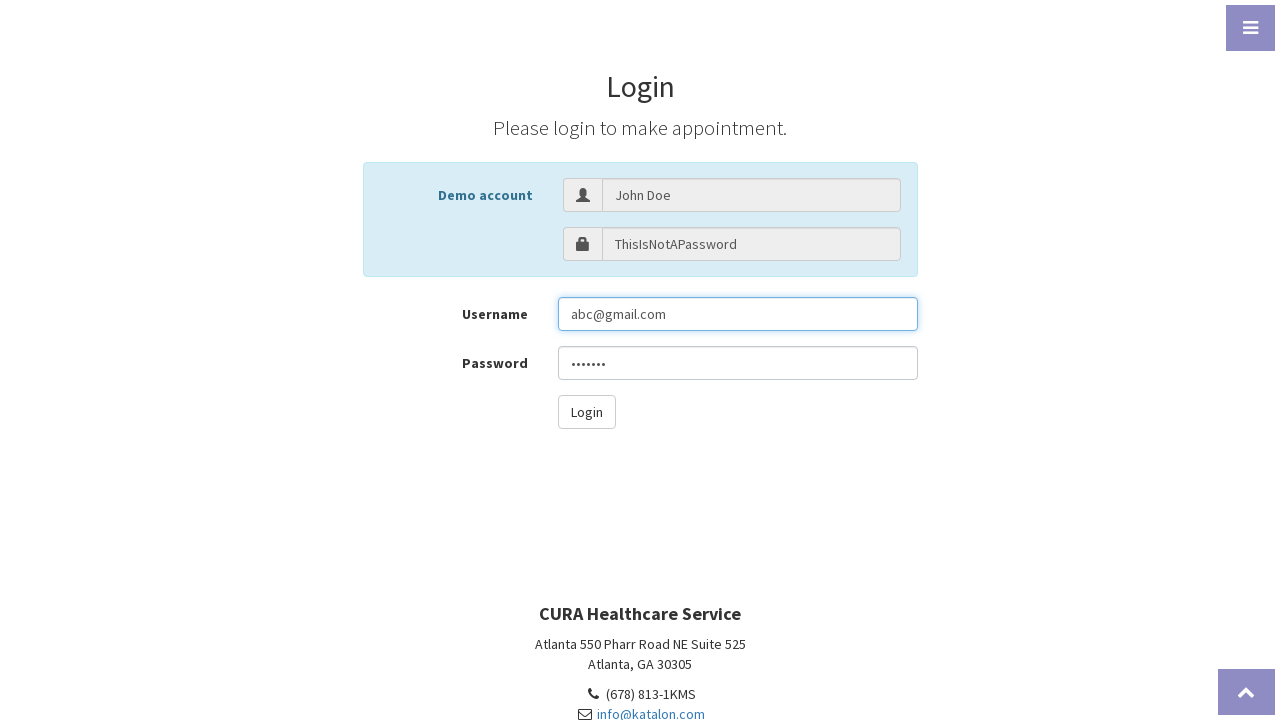

Clicked login button at (586, 412) on #btn-login
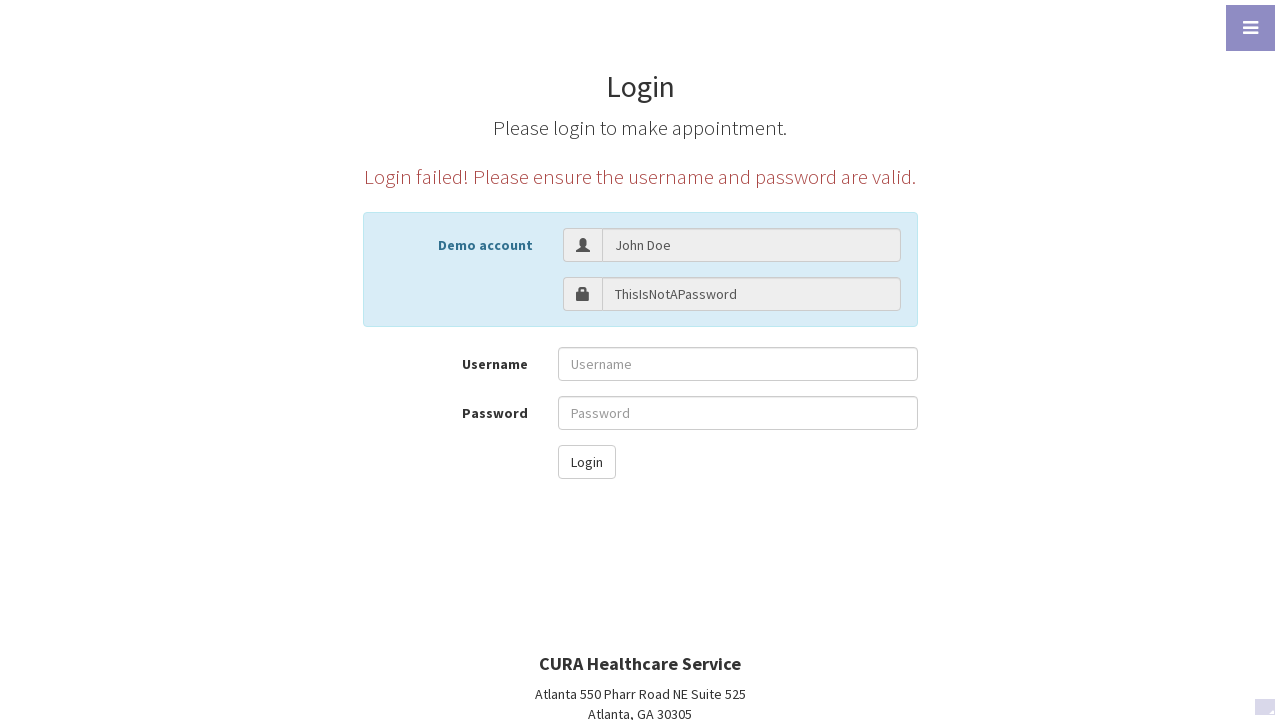

Error message appeared on screen
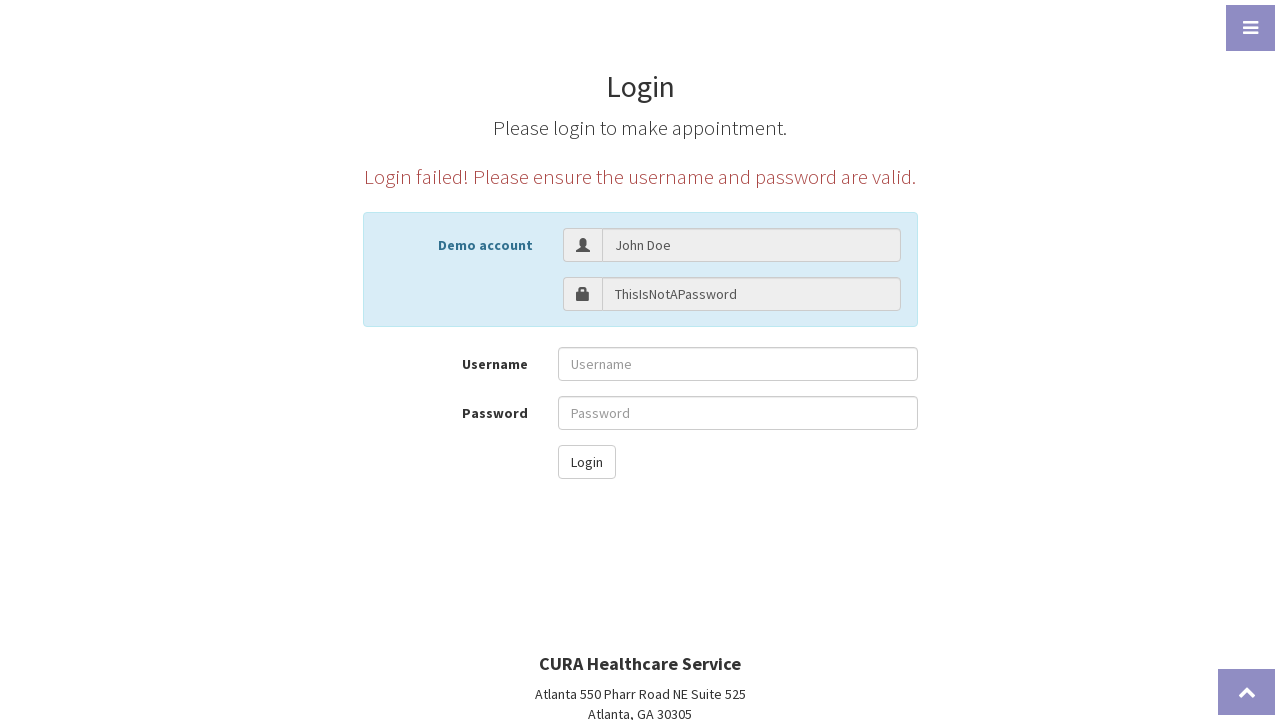

Verified error message text is correct
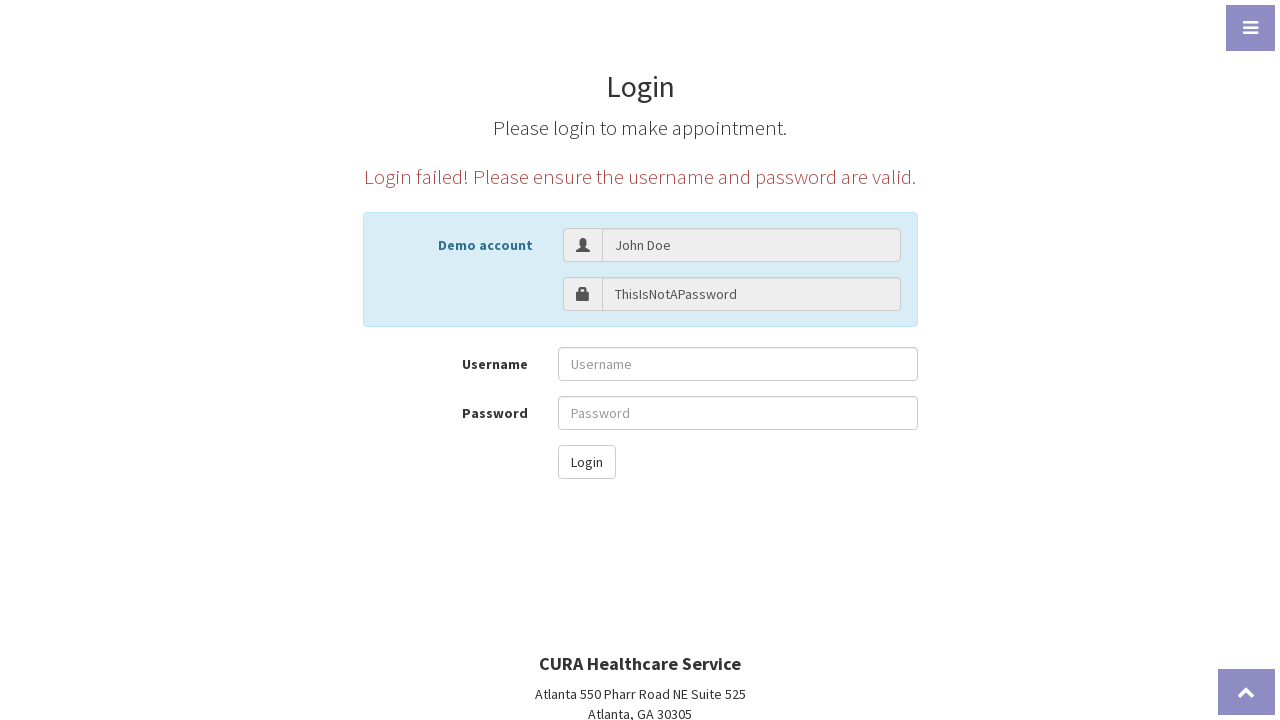

Filled username field with 'John Doe' on #txt-username
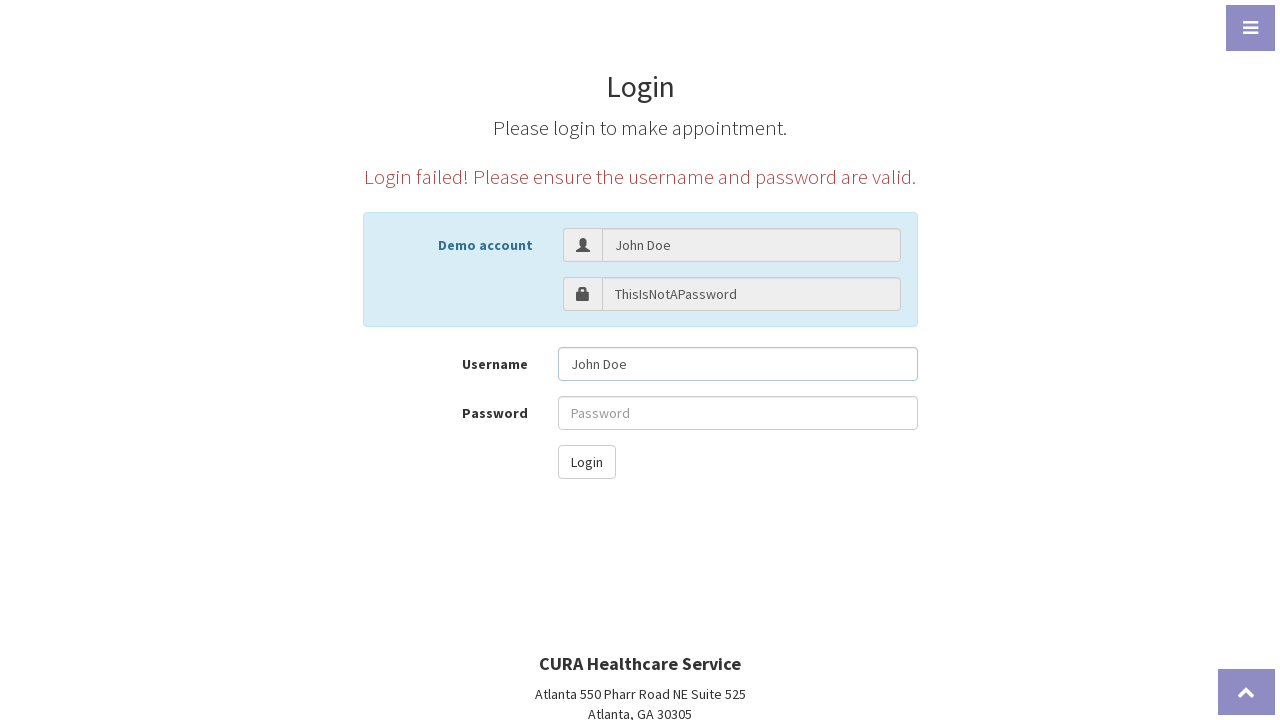

Filled password field with ' ' on #txt-password
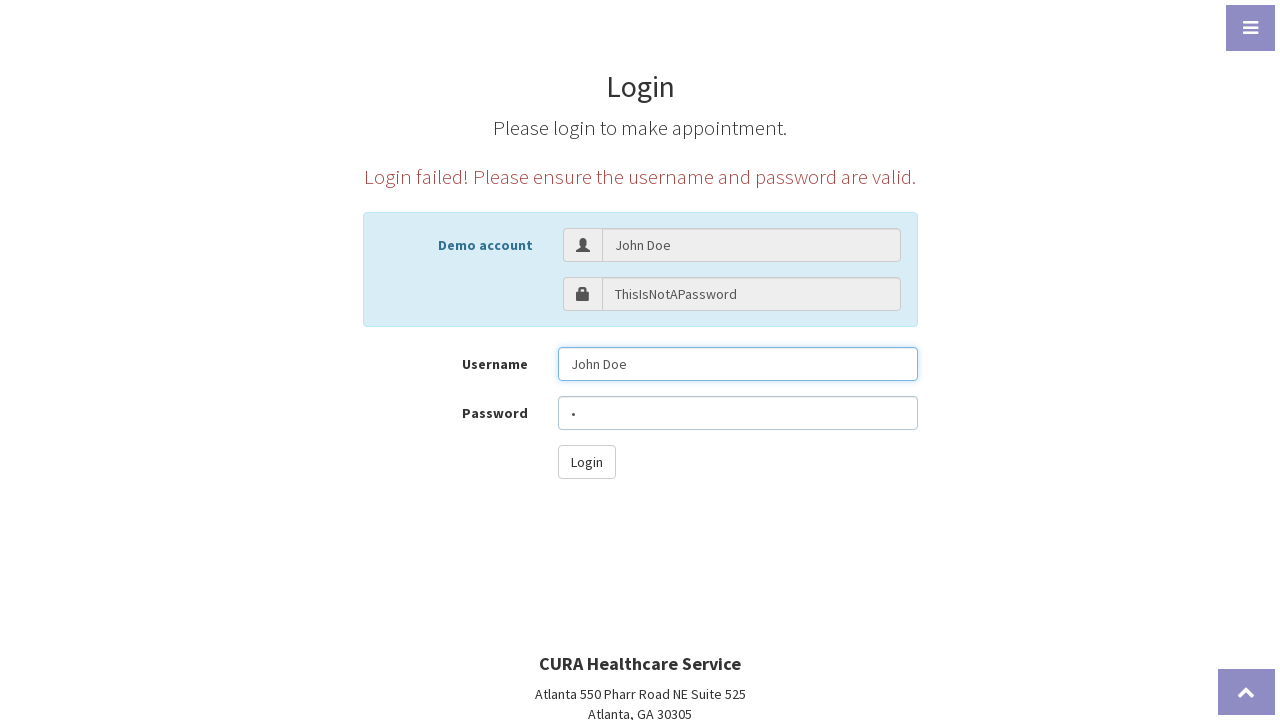

Clicked login button at (586, 462) on #btn-login
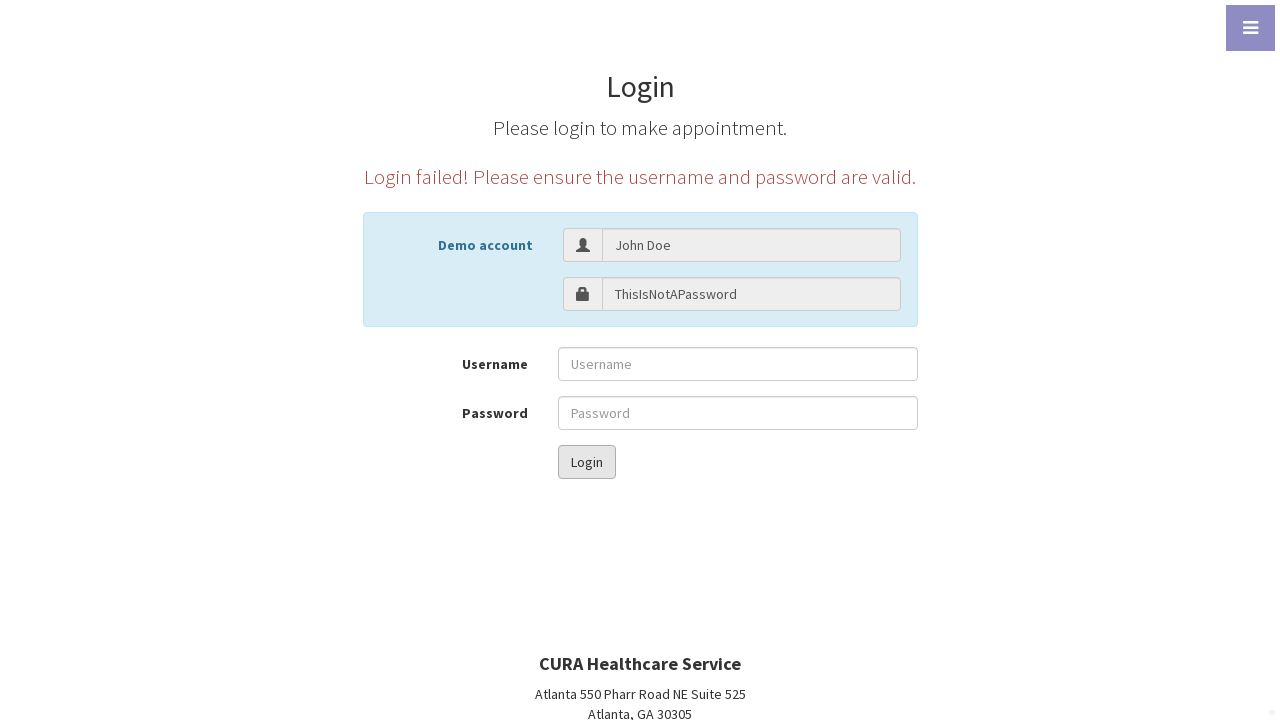

Error message appeared on screen
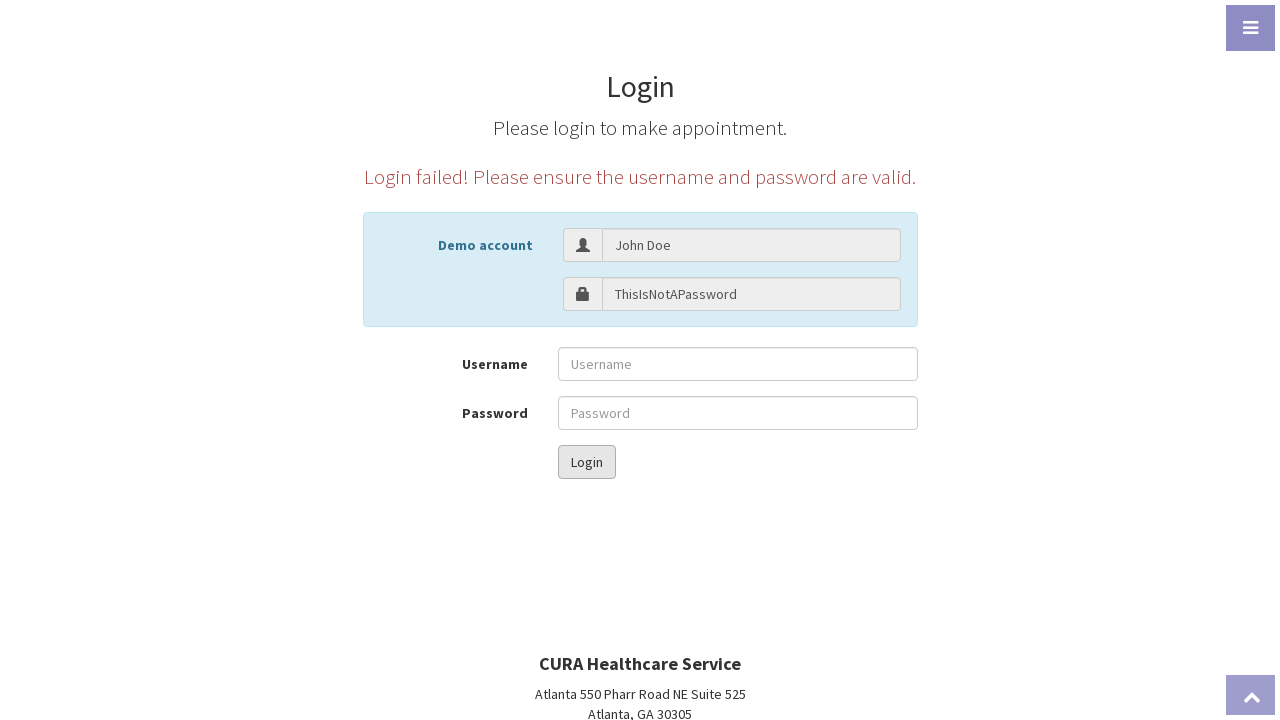

Verified error message text is correct
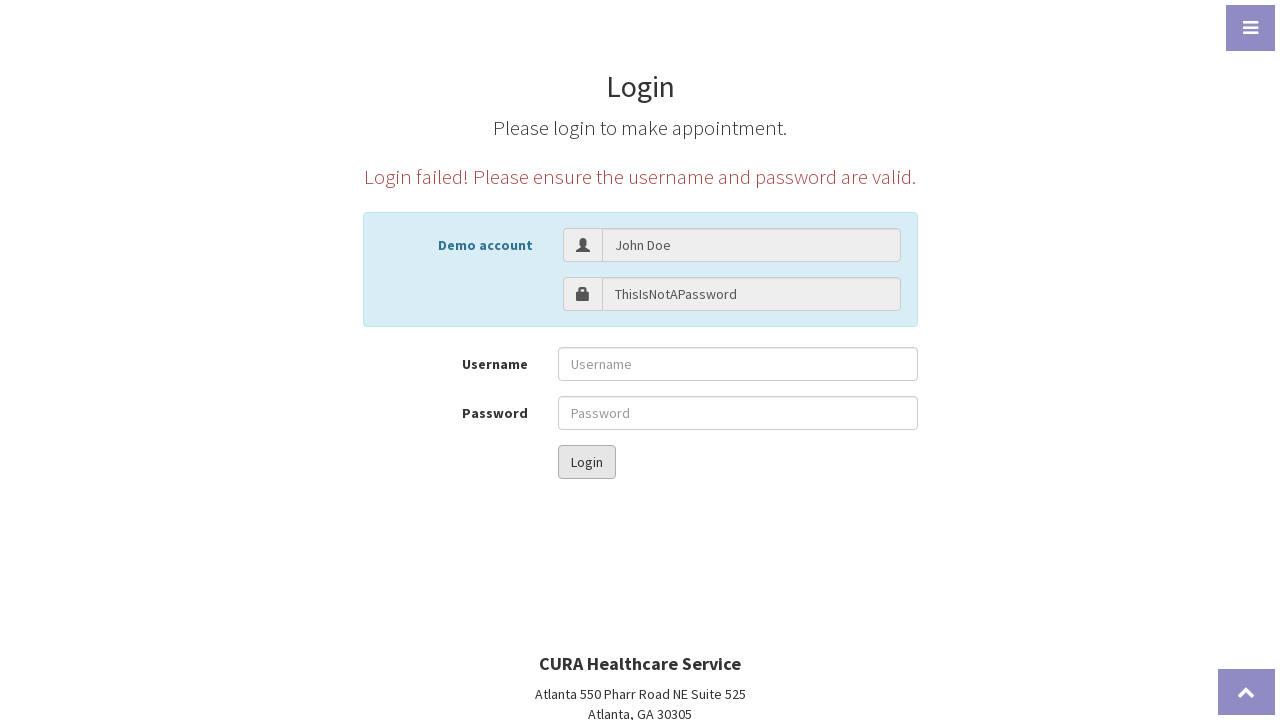

Filled username field with ' ' on #txt-username
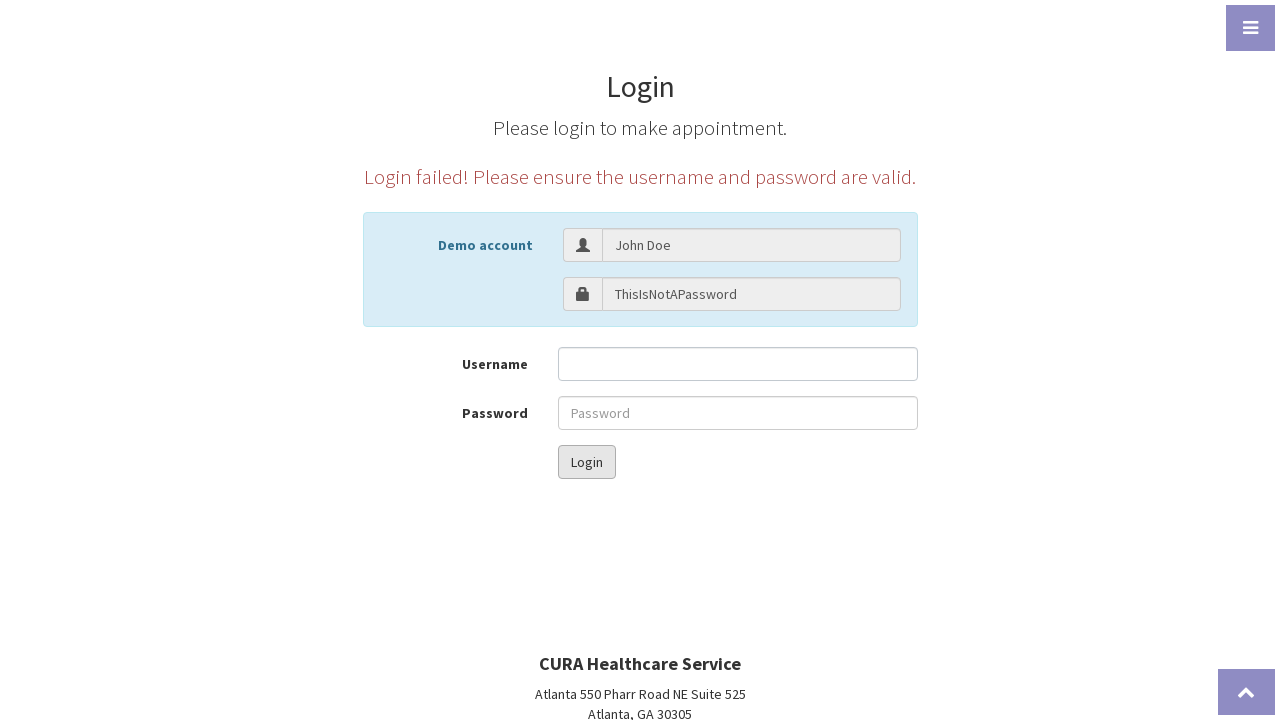

Filled password field with 'ThisIsNotAPassword' on #txt-password
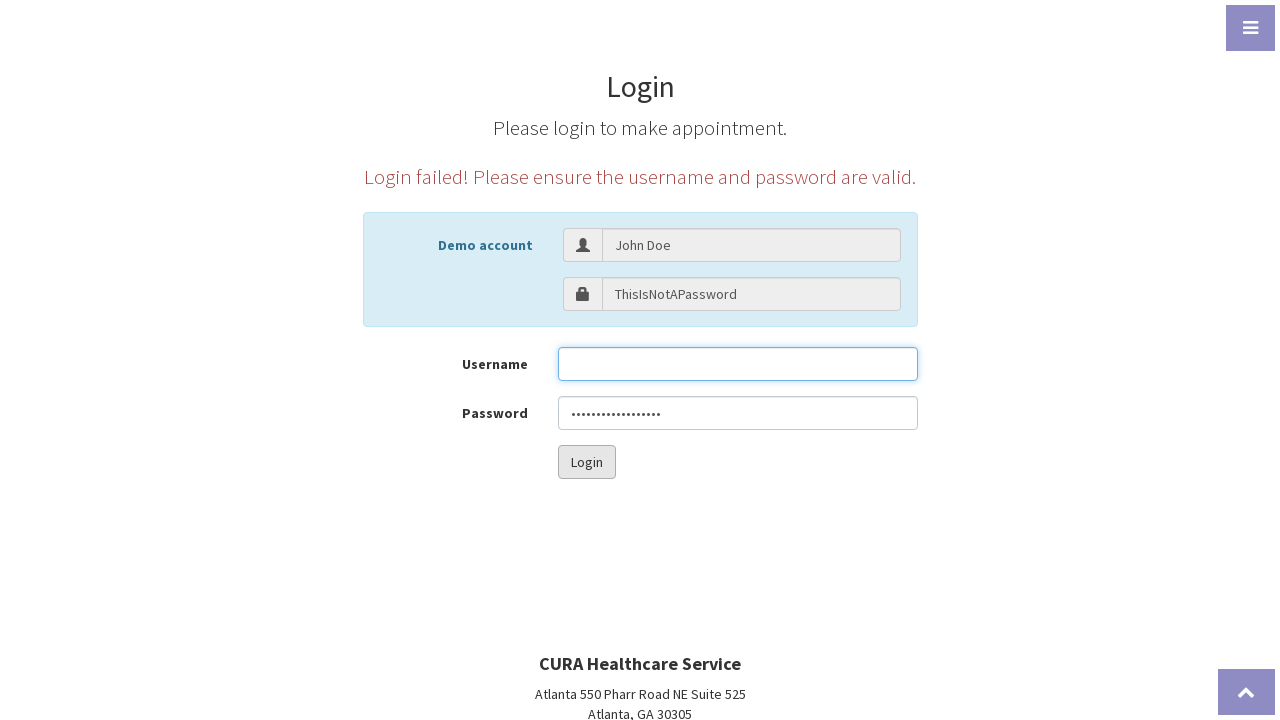

Clicked login button at (586, 462) on #btn-login
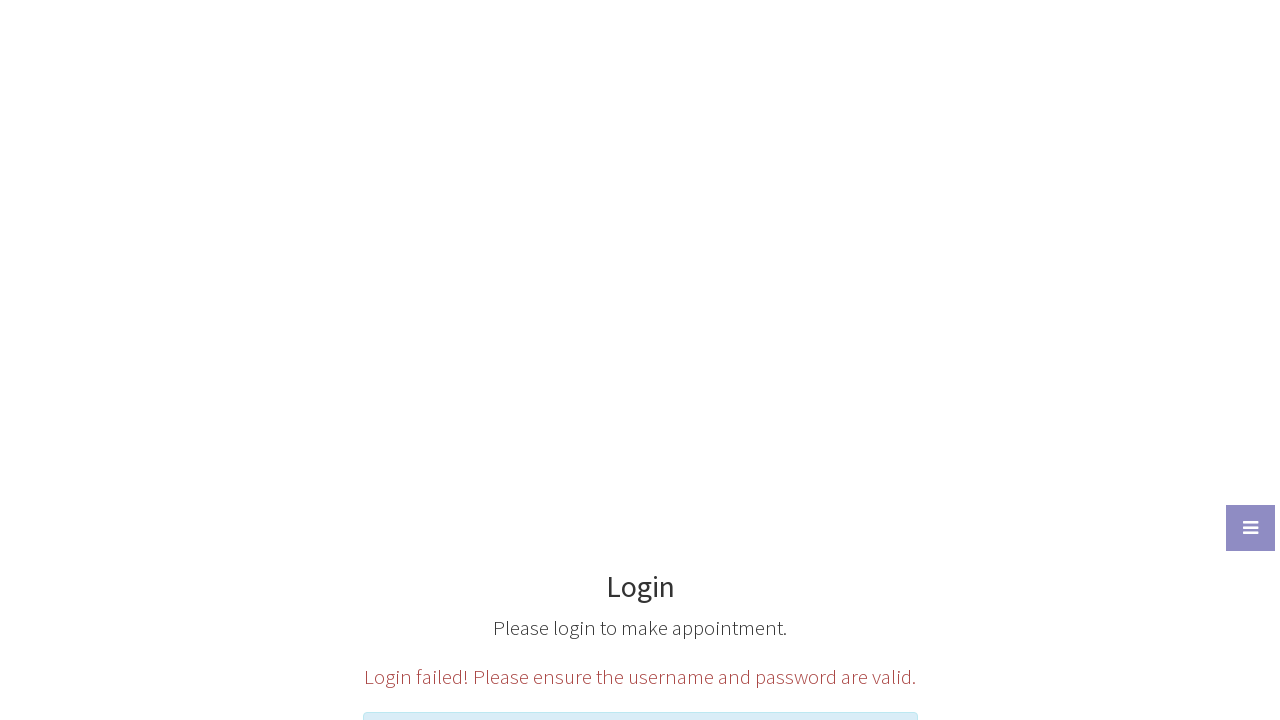

Error message appeared on screen
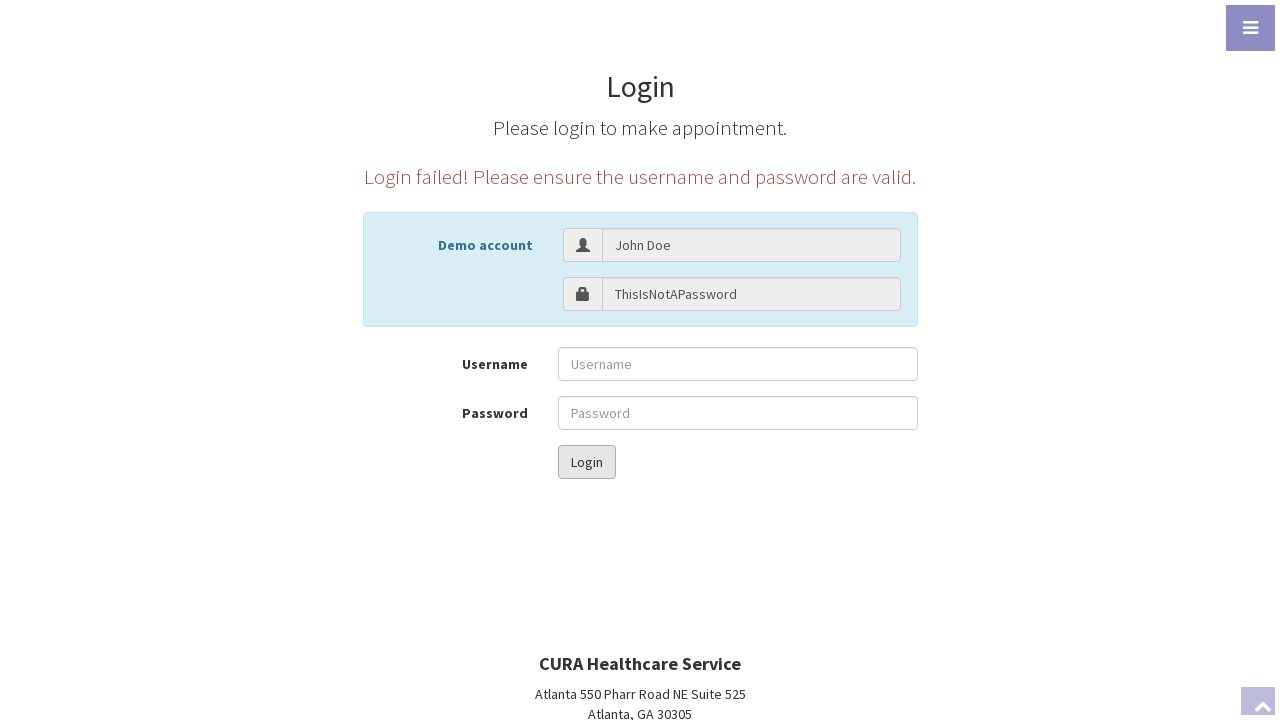

Verified error message text is correct
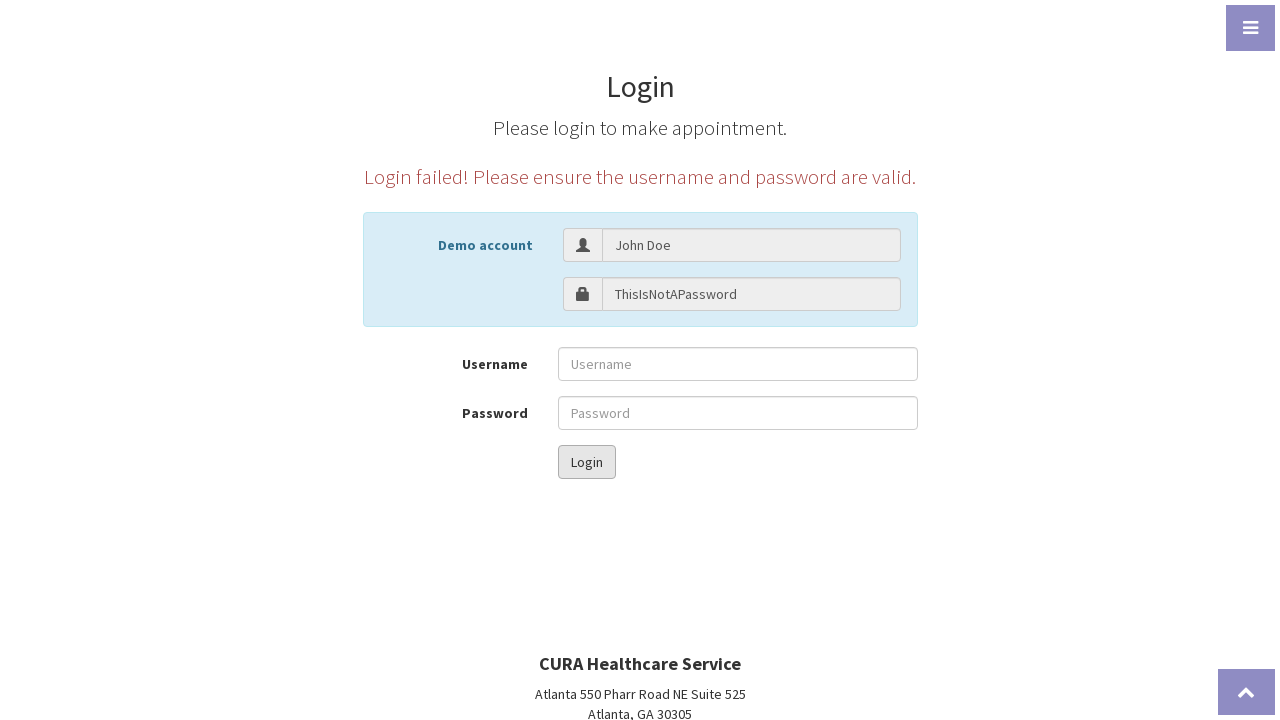

Filled username field with '@@@@&&***' on #txt-username
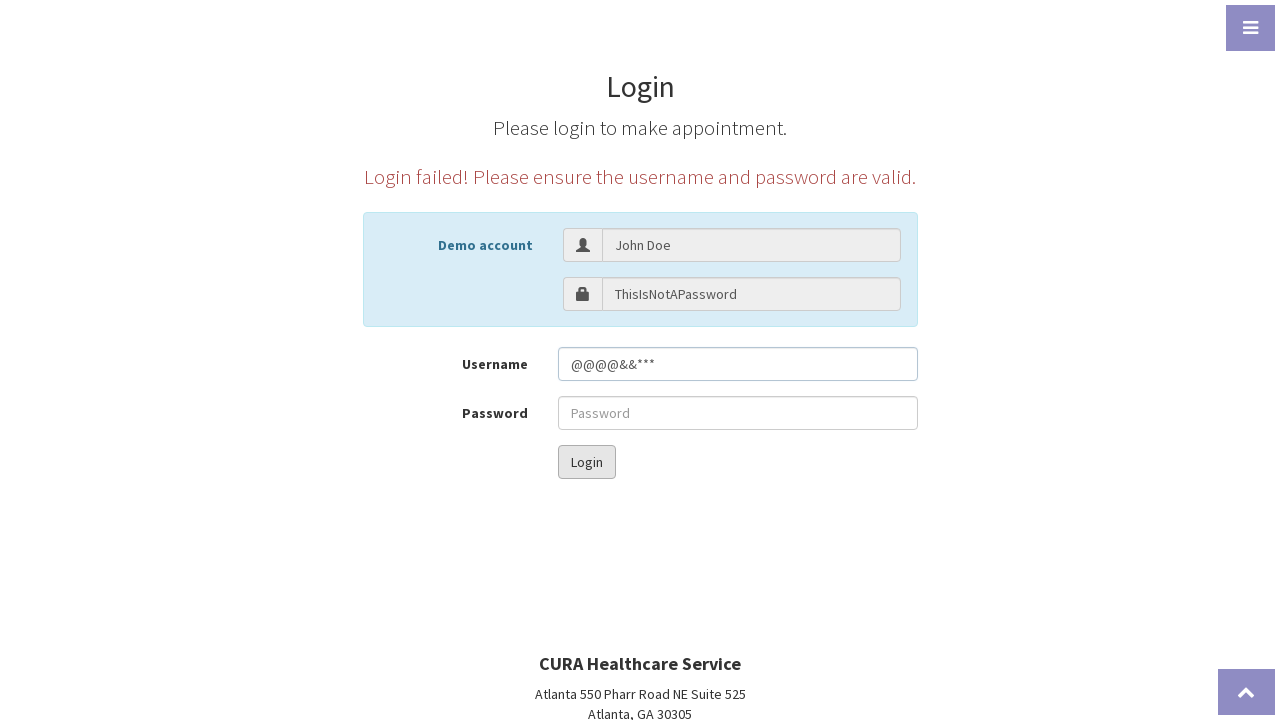

Filled password field with '@@@@&&***' on #txt-password
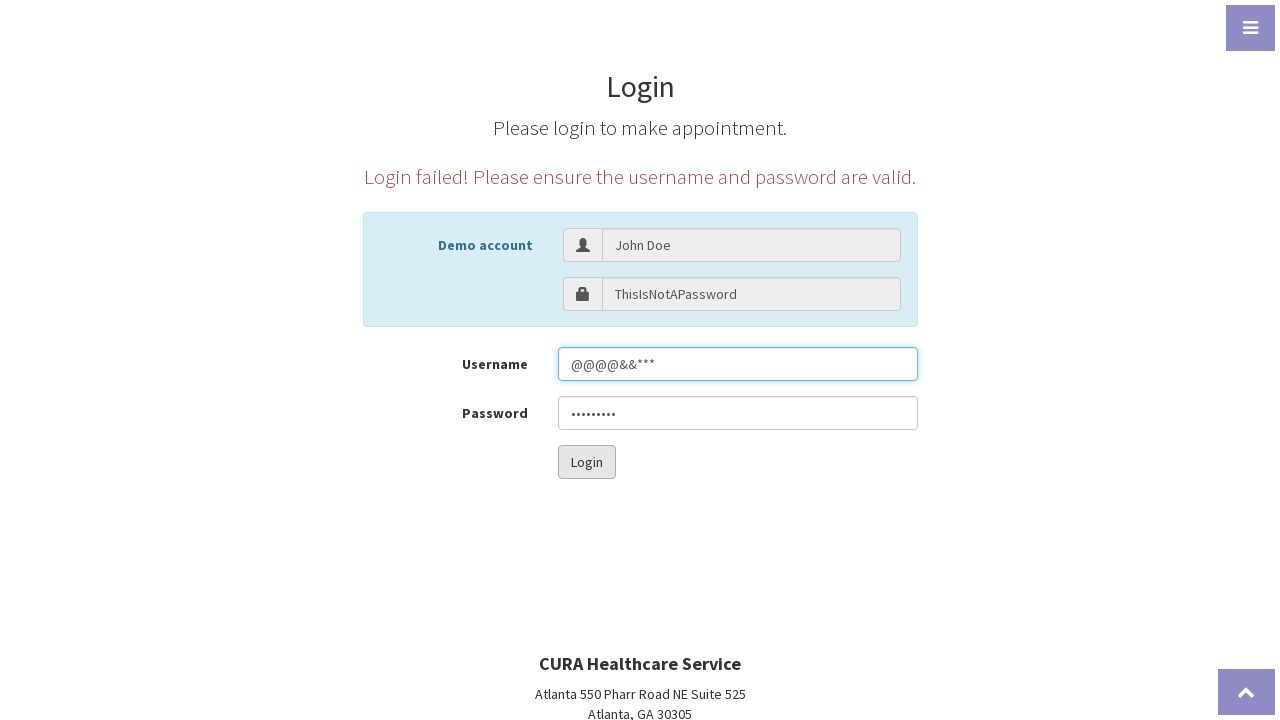

Clicked login button at (586, 462) on #btn-login
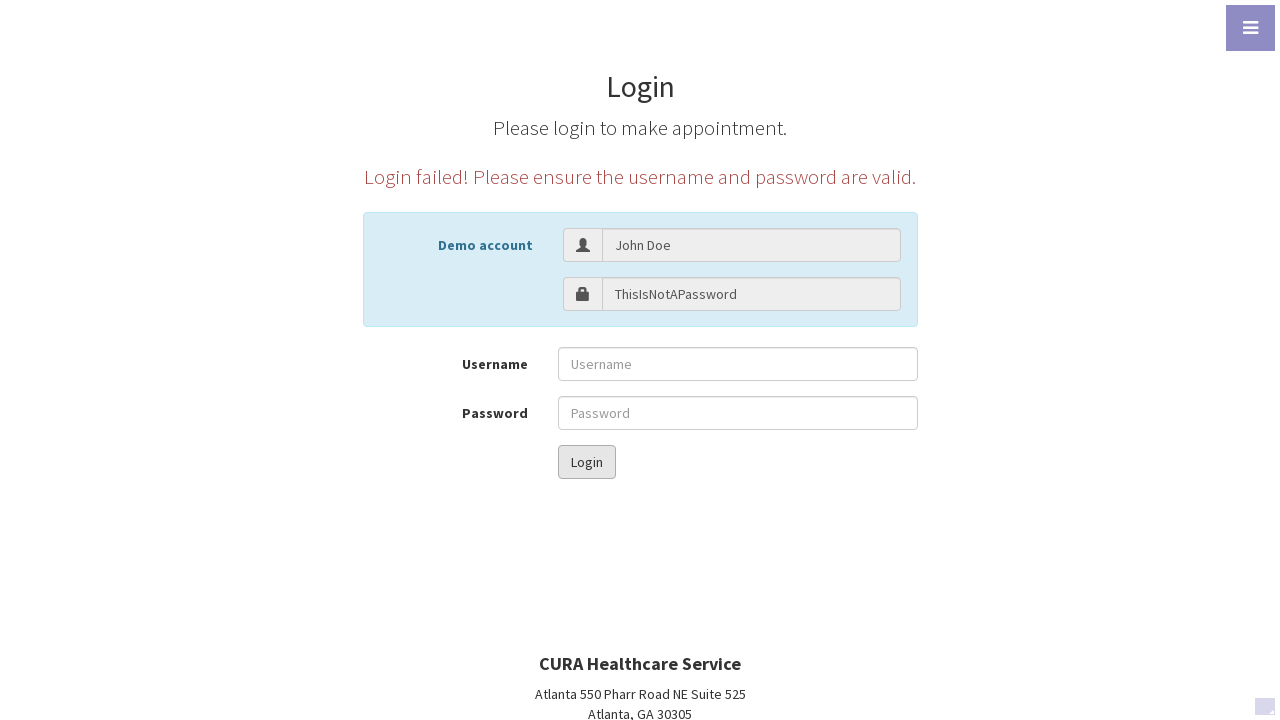

Error message appeared on screen
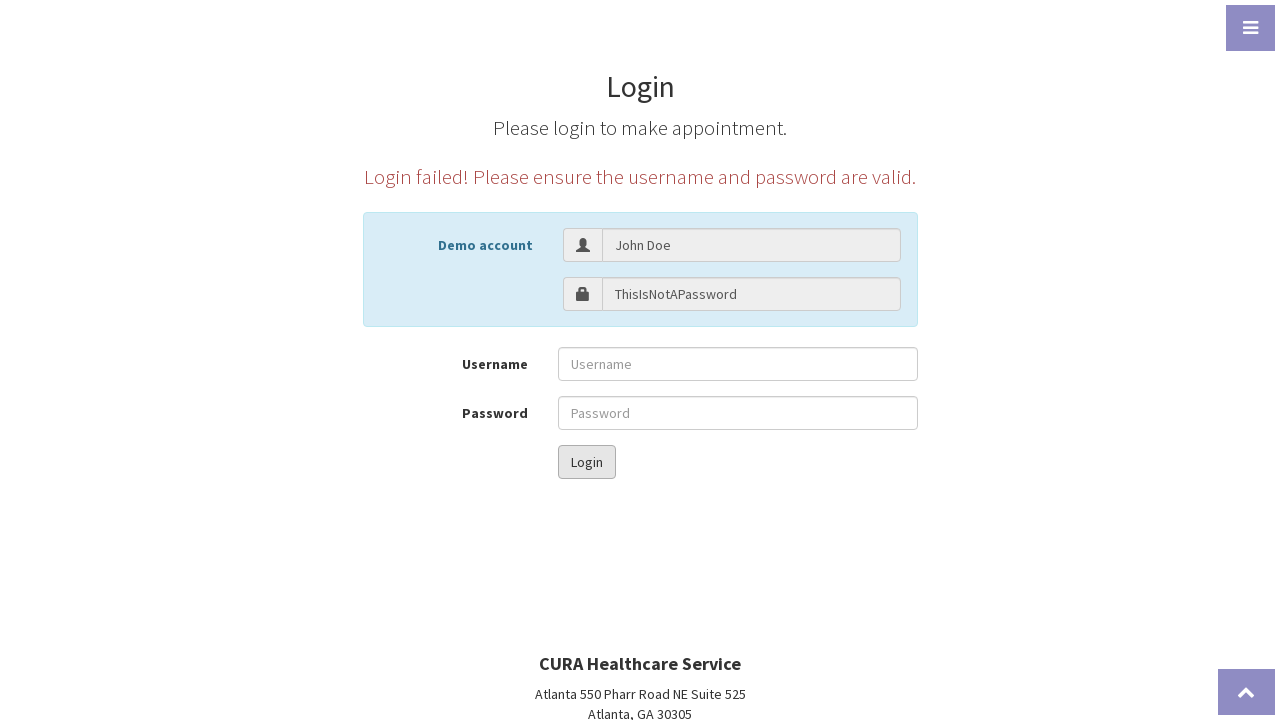

Verified error message text is correct
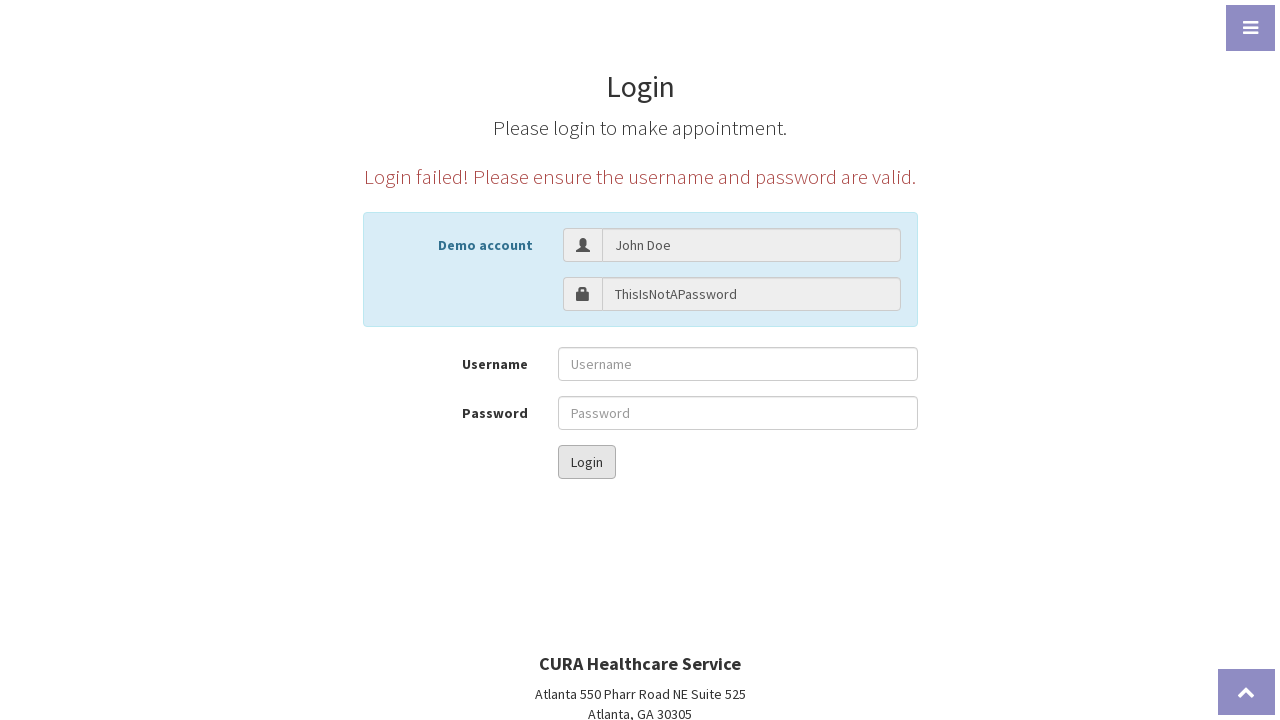

Filled username field with '' on #txt-username
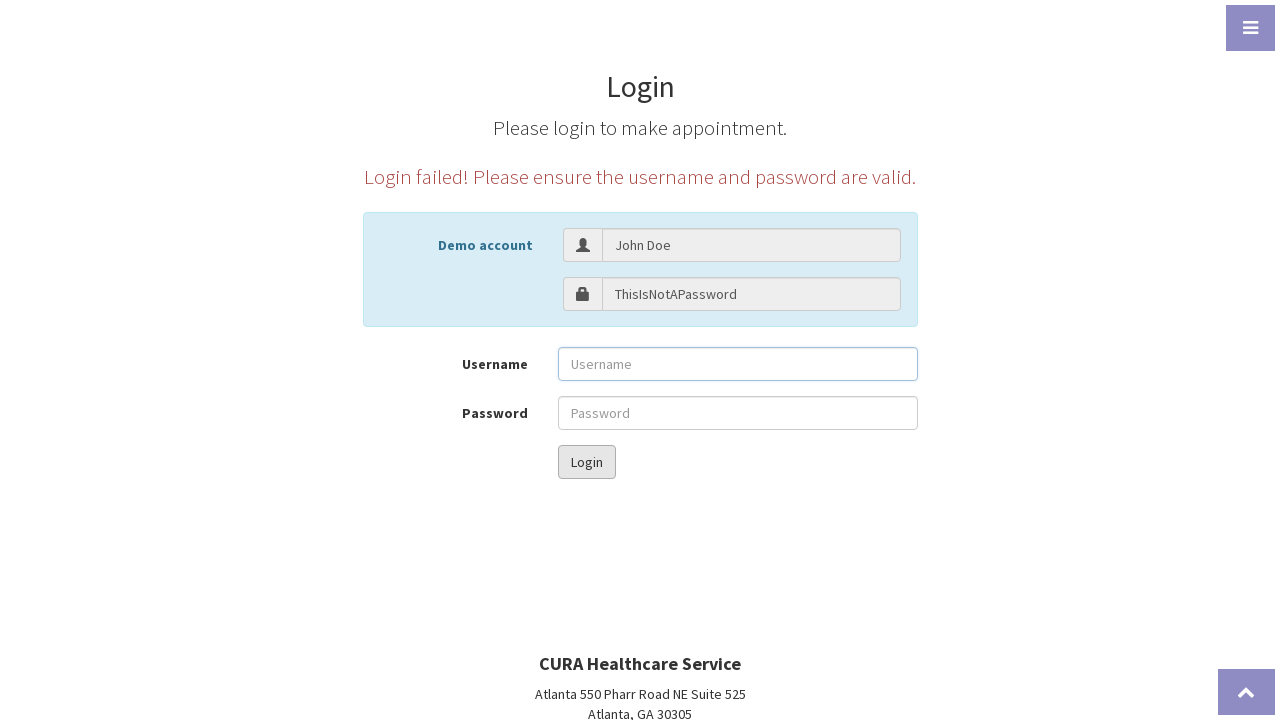

Filled password field with '' on #txt-password
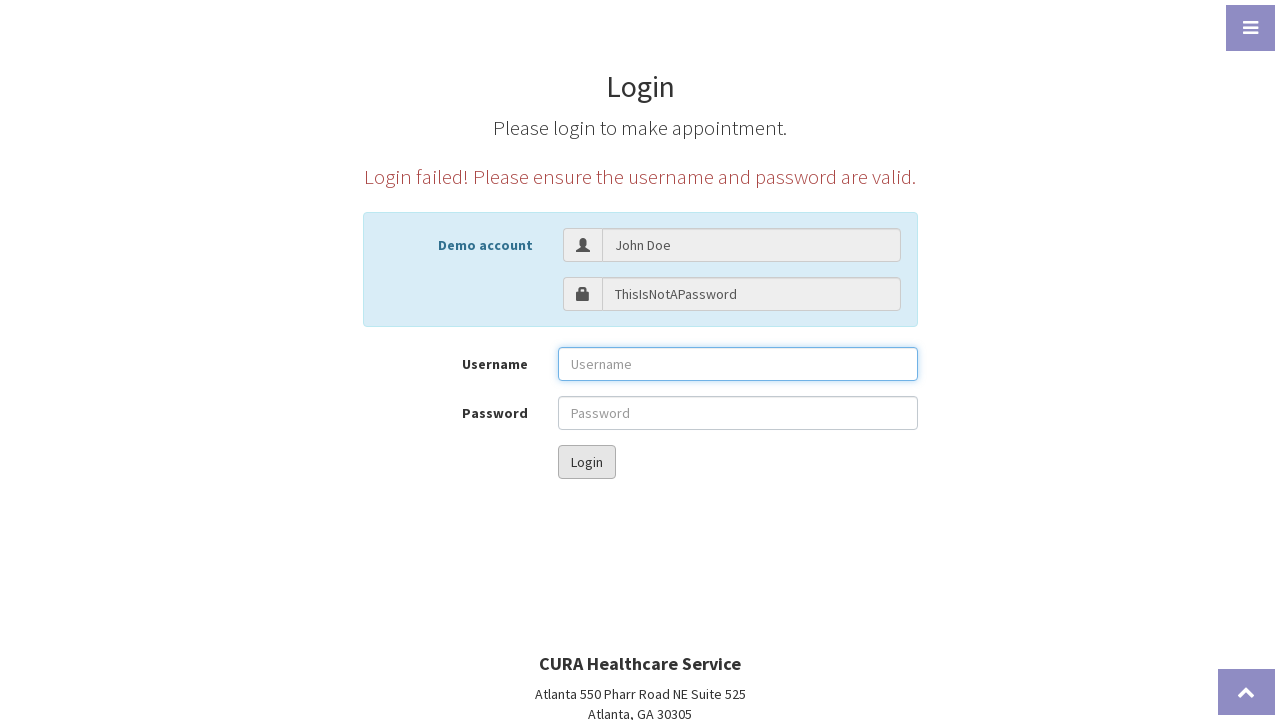

Clicked login button at (586, 462) on #btn-login
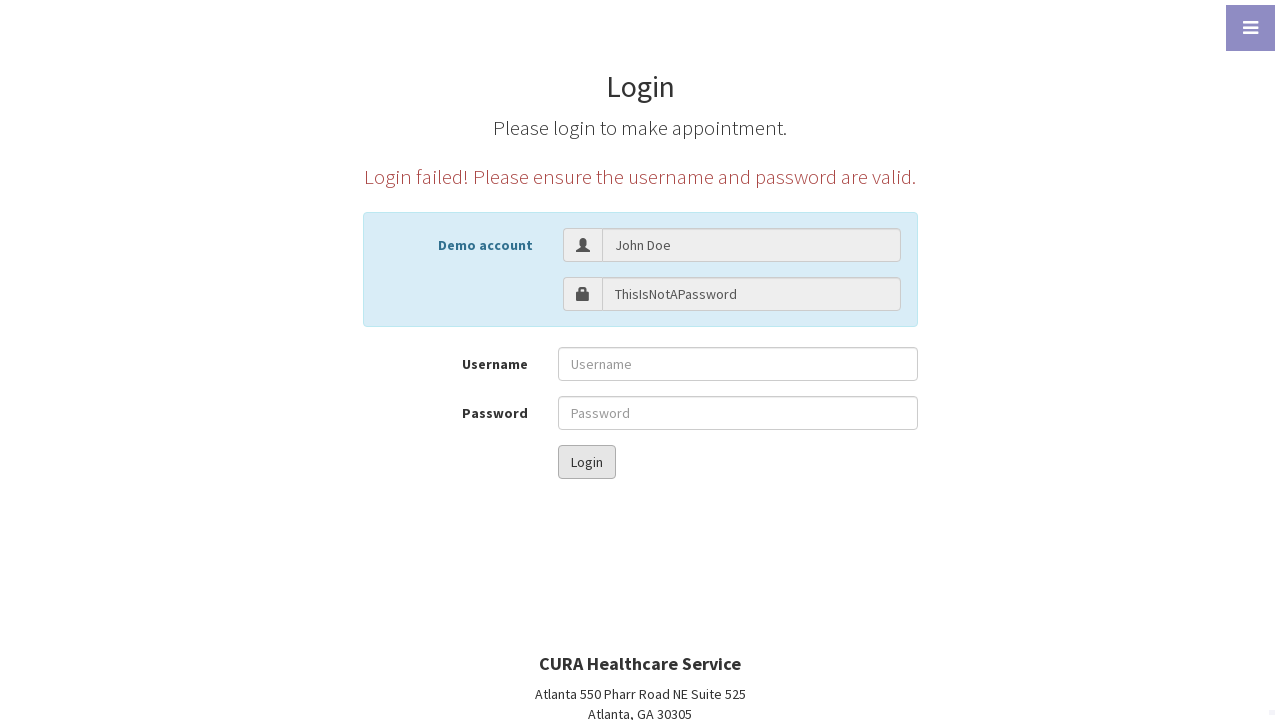

Error message appeared on screen
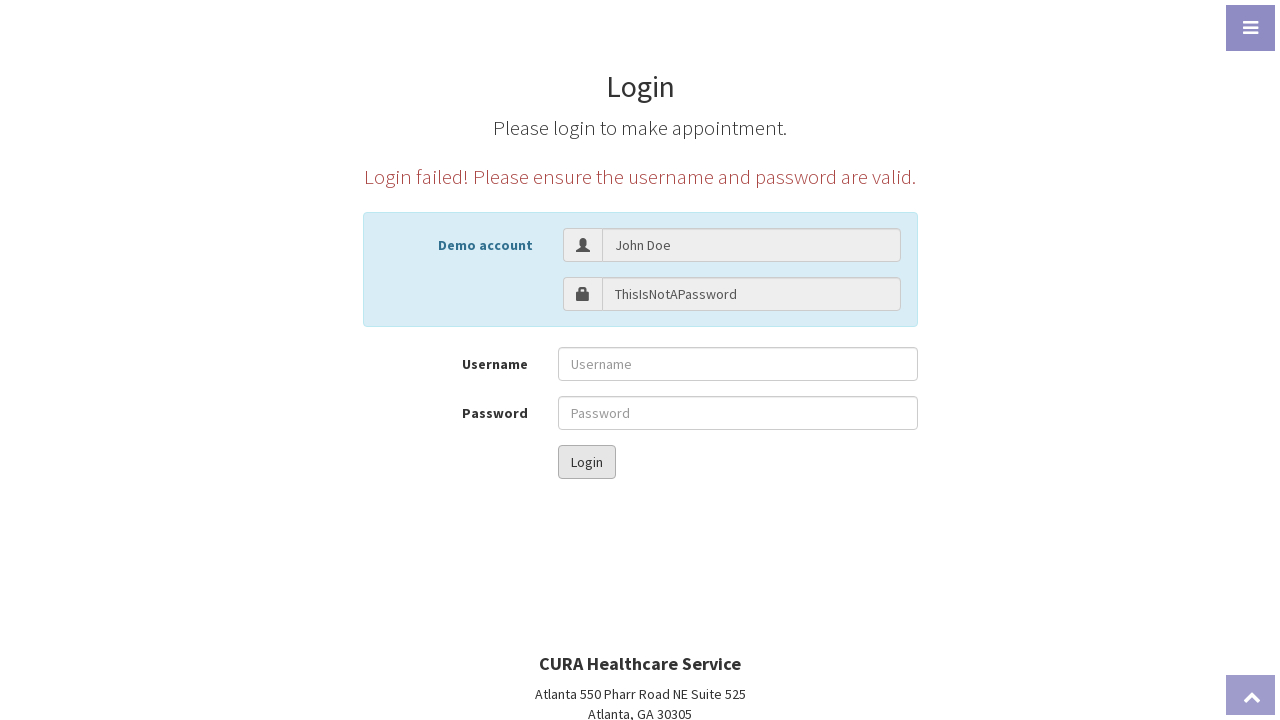

Verified error message text is correct
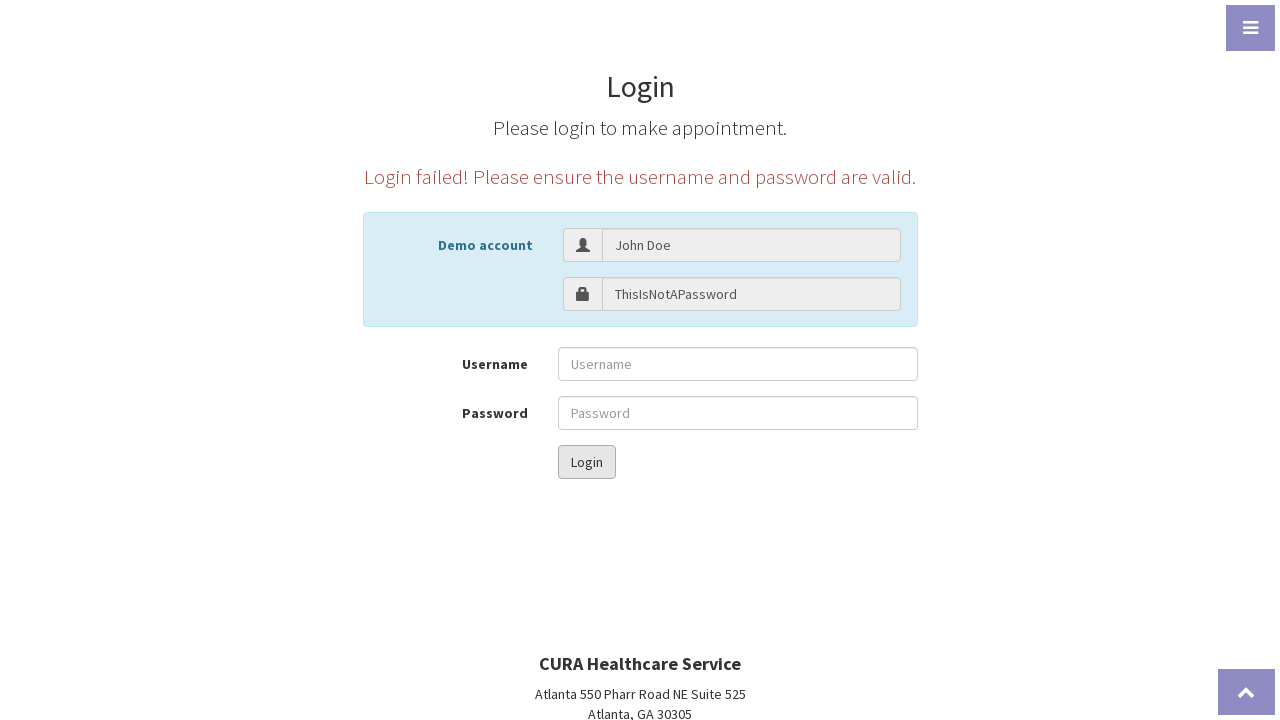

Filled username field with ' ' on #txt-username
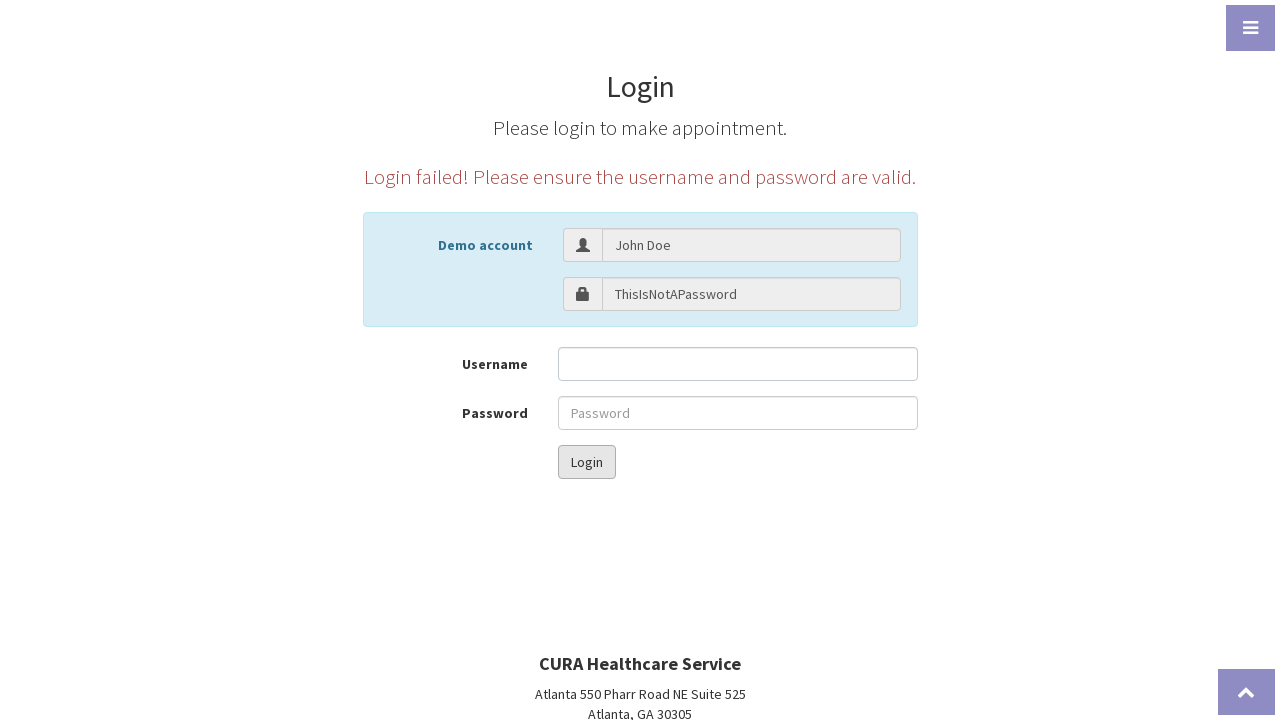

Filled password field with ' ' on #txt-password
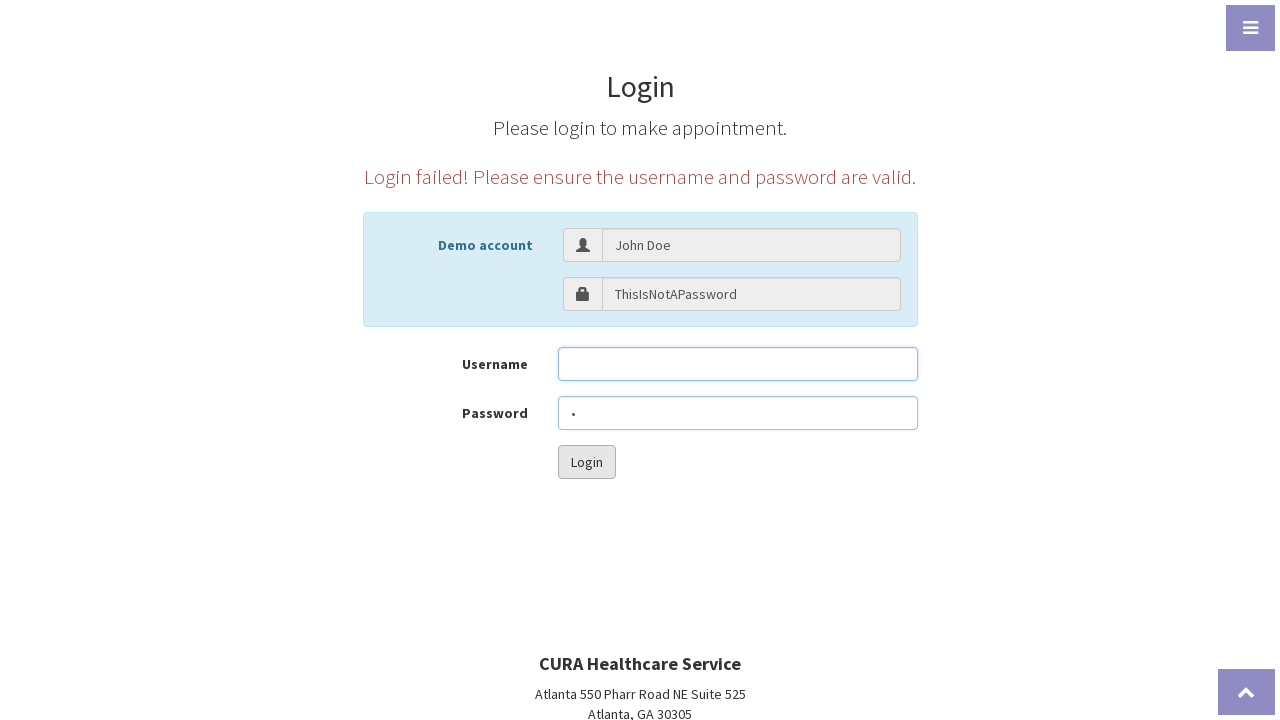

Clicked login button at (586, 462) on #btn-login
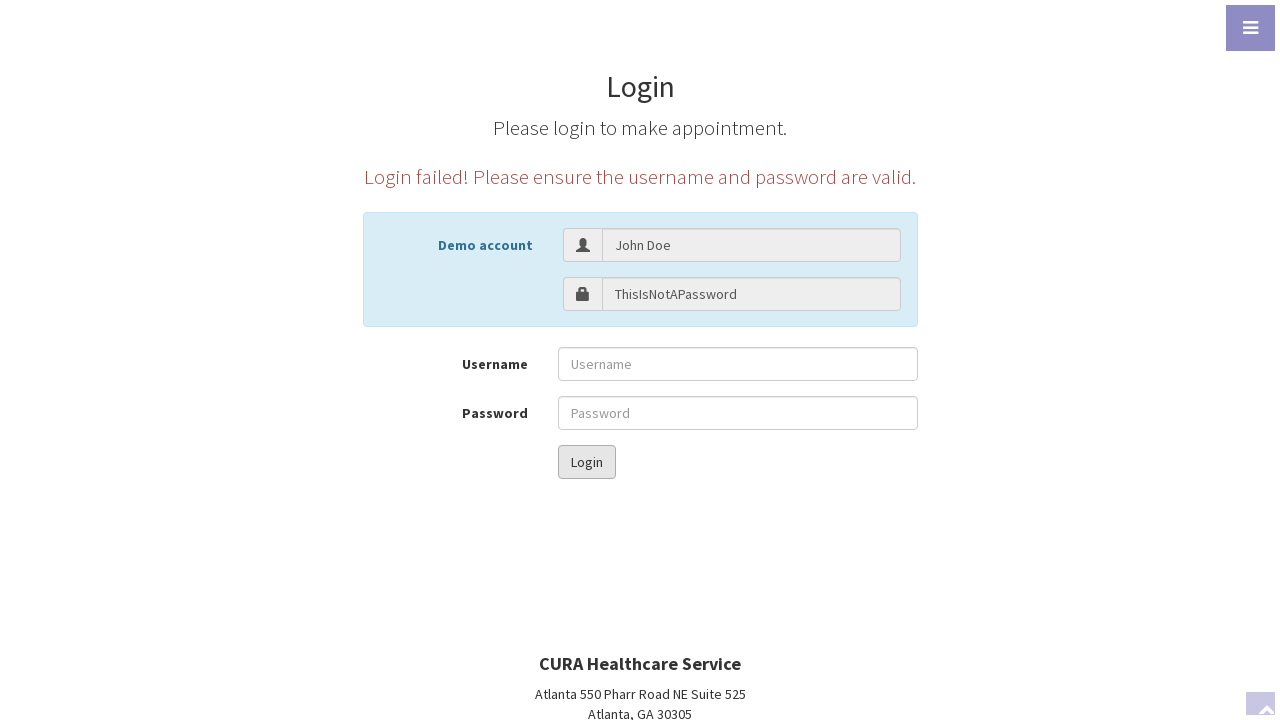

Error message appeared on screen
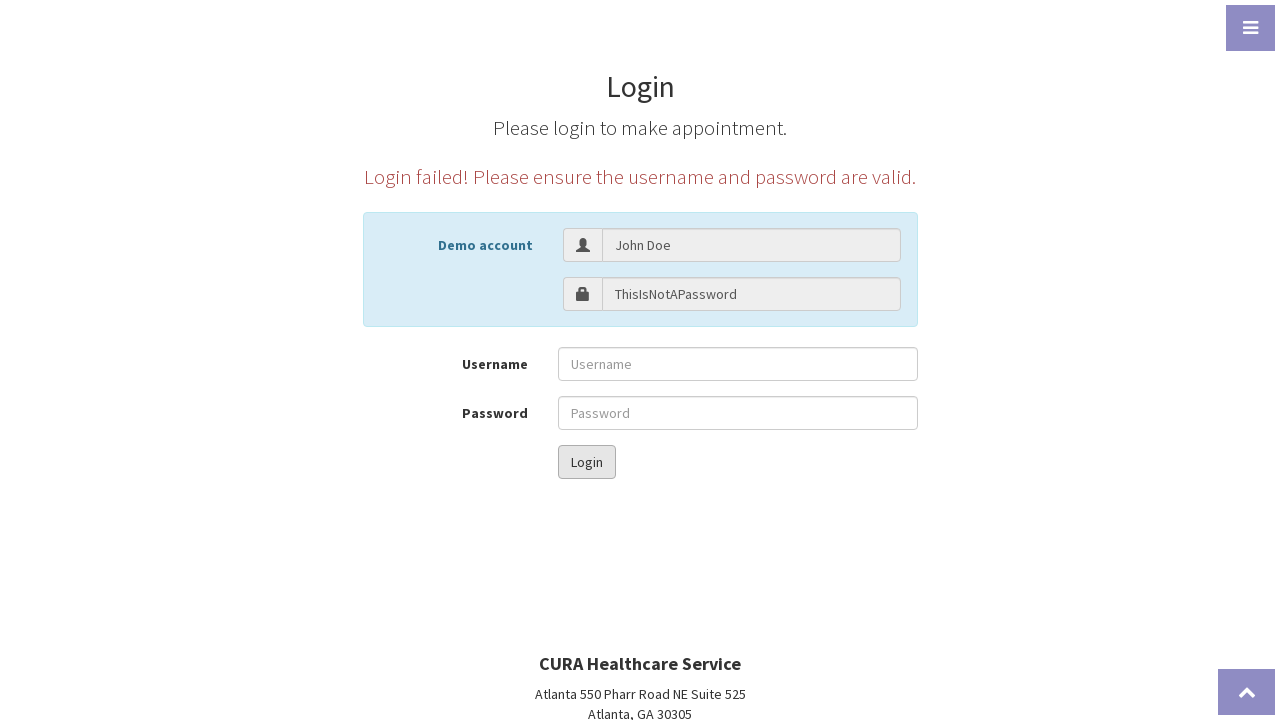

Verified error message text is correct
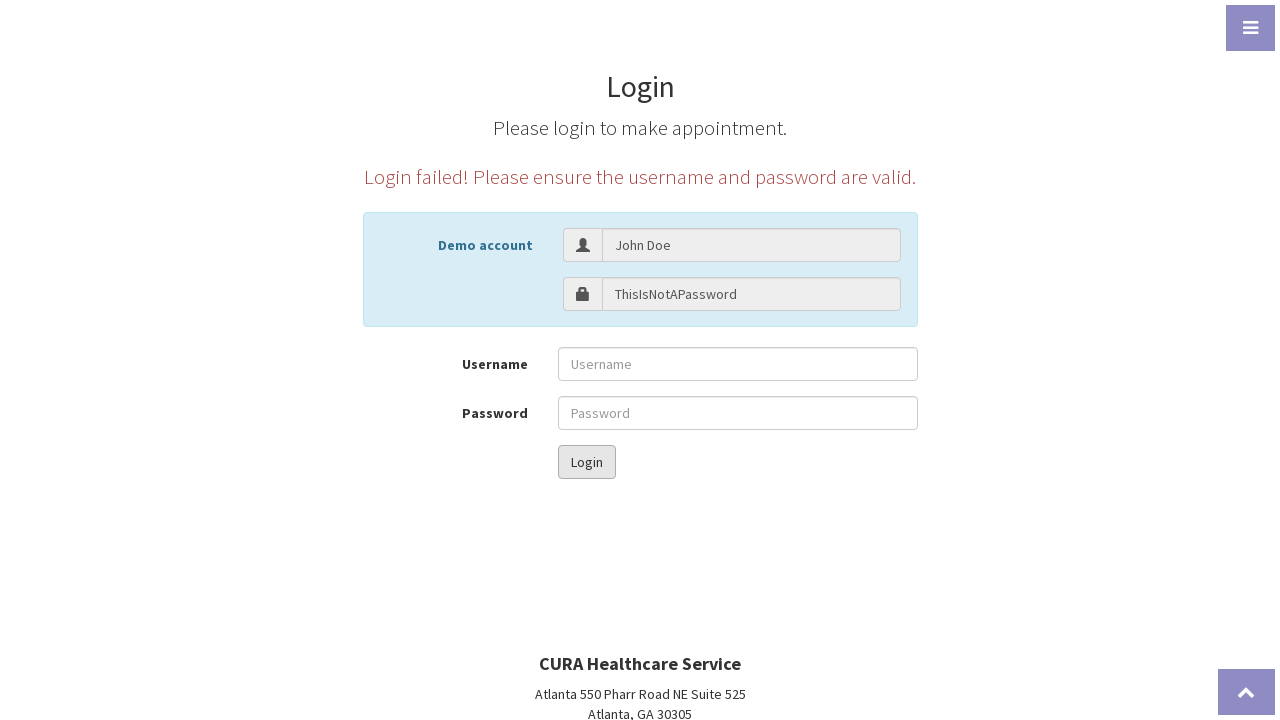

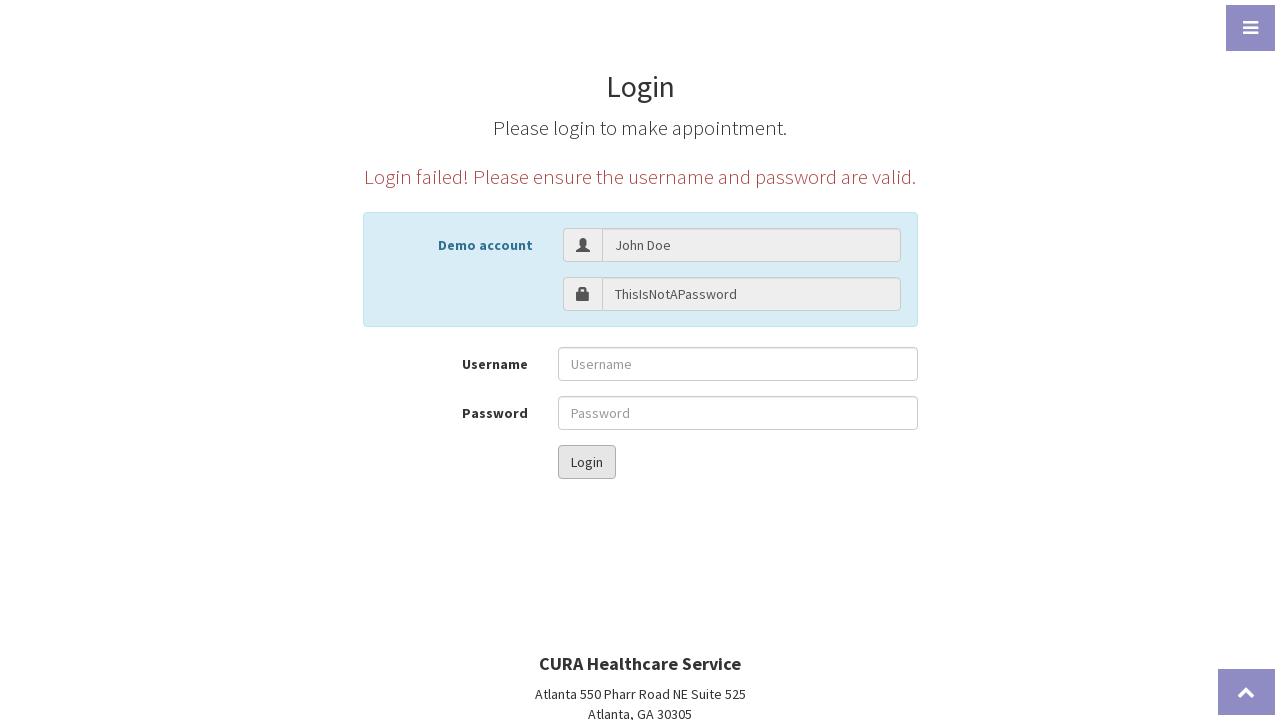